Tests the status codes page by clicking on a specific status code link and verifying the correct status code message is displayed on the resulting page.

Starting URL: https://the-internet.herokuapp.com/status_codes

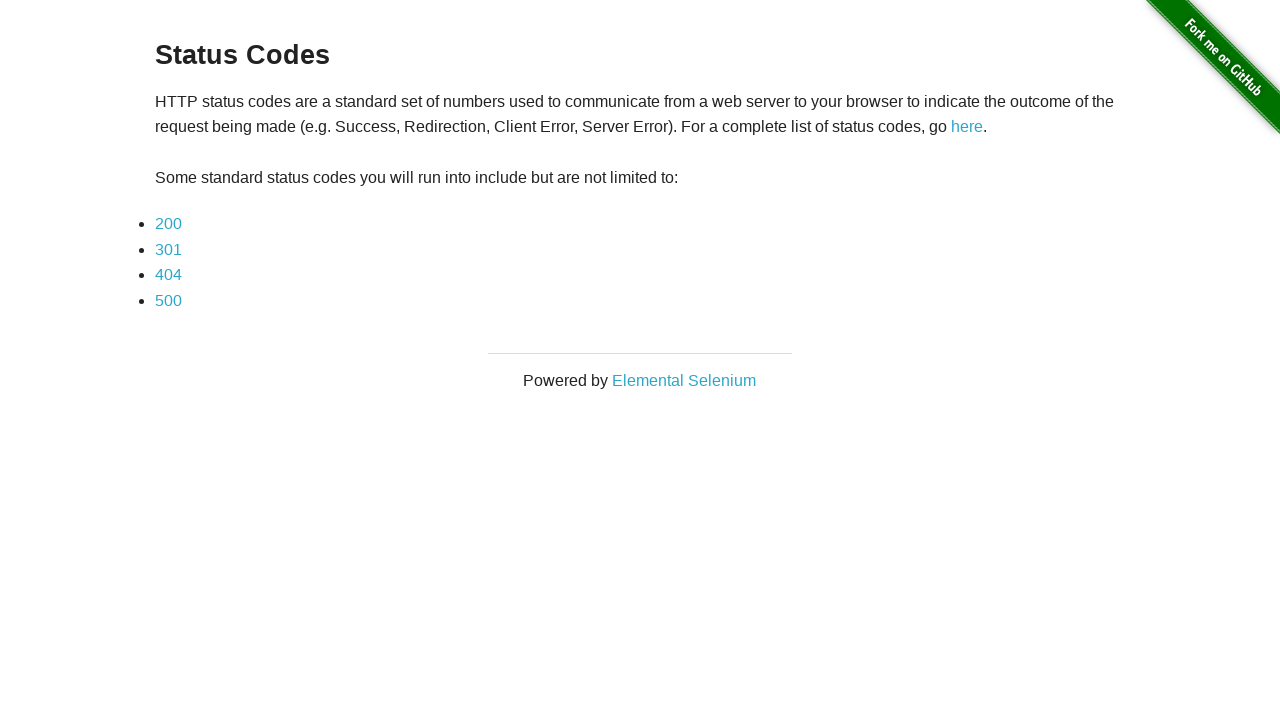

Clicked on status code 200 link at (168, 224) on a:has-text('200')
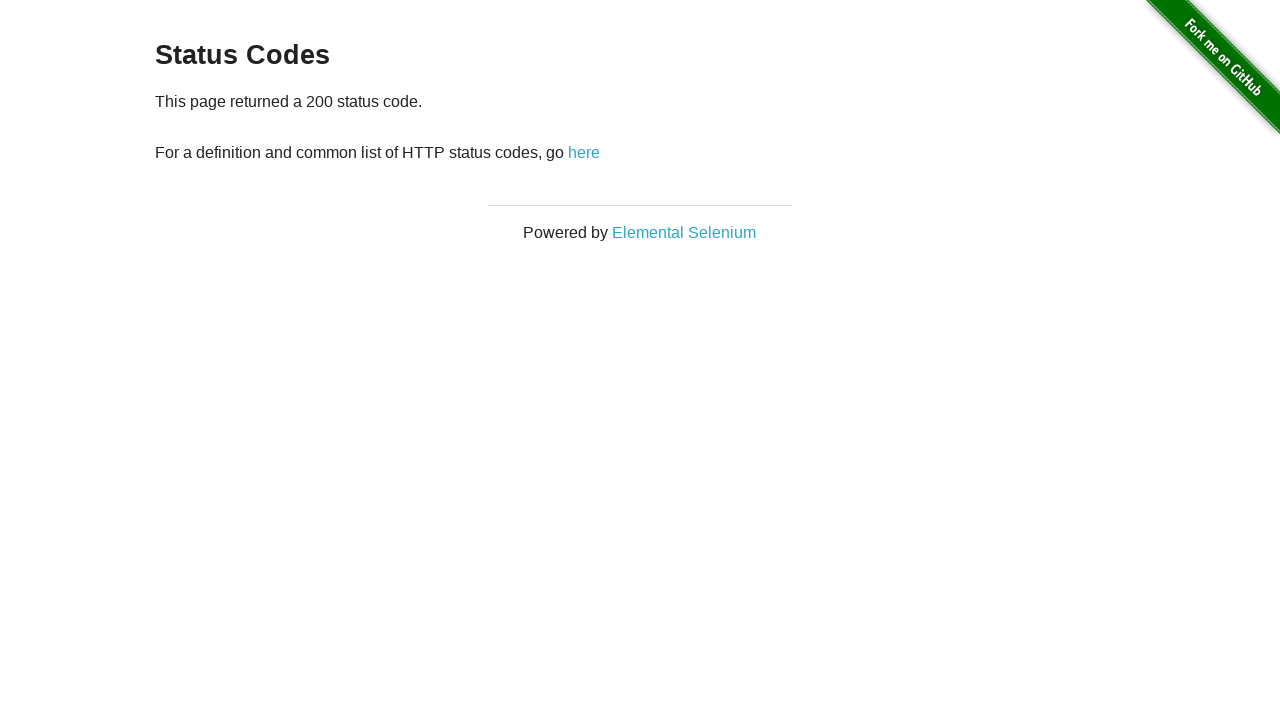

Waited for status code message element to load
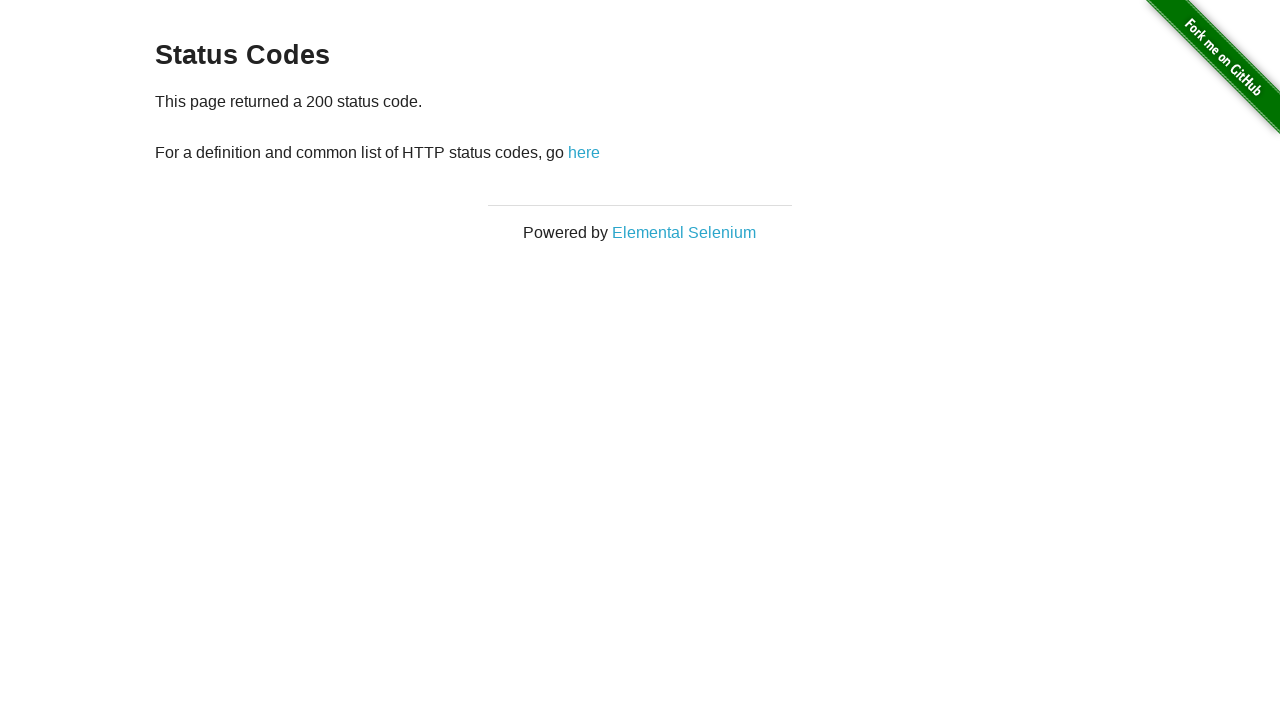

Retrieved status code message text
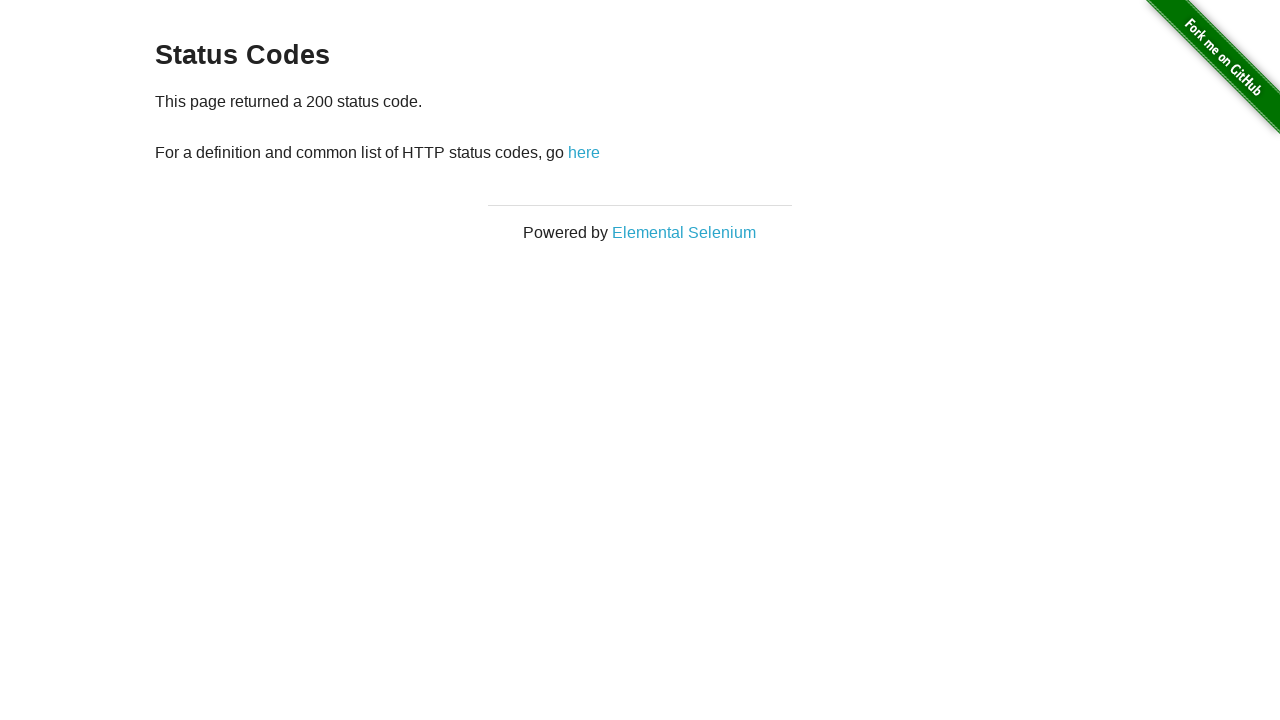

Verified that status code message contains '200 status code' text
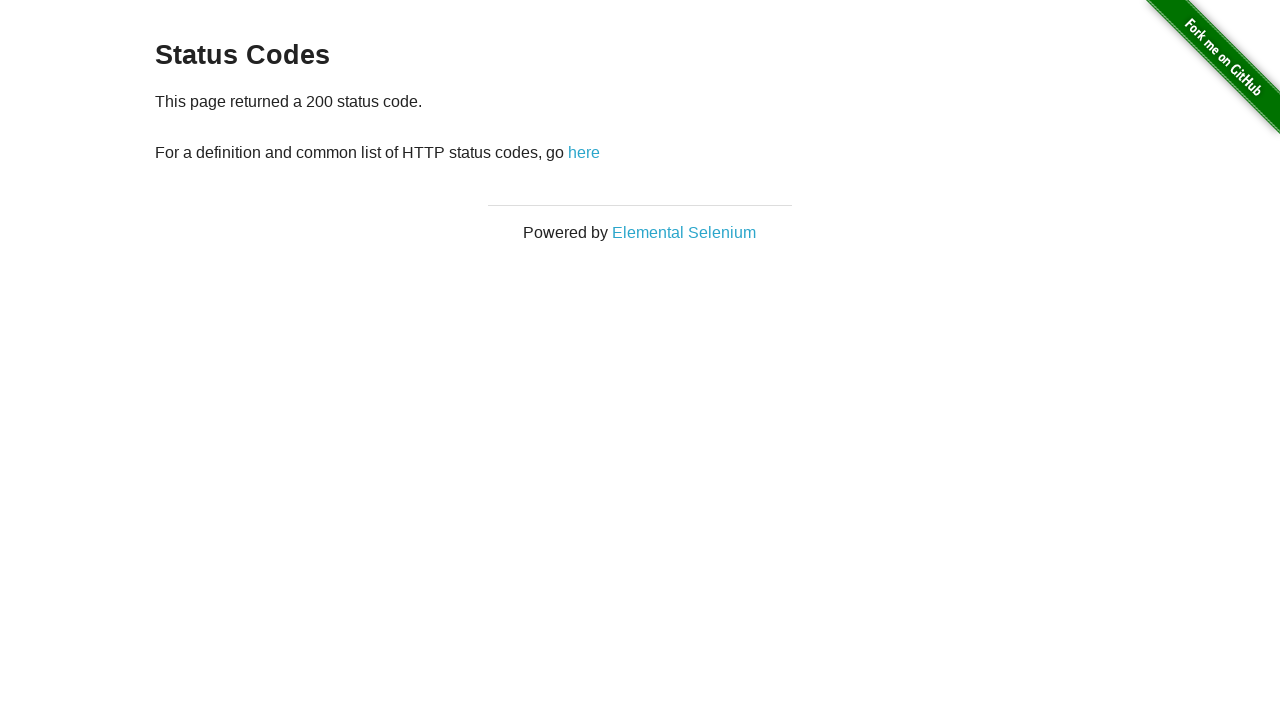

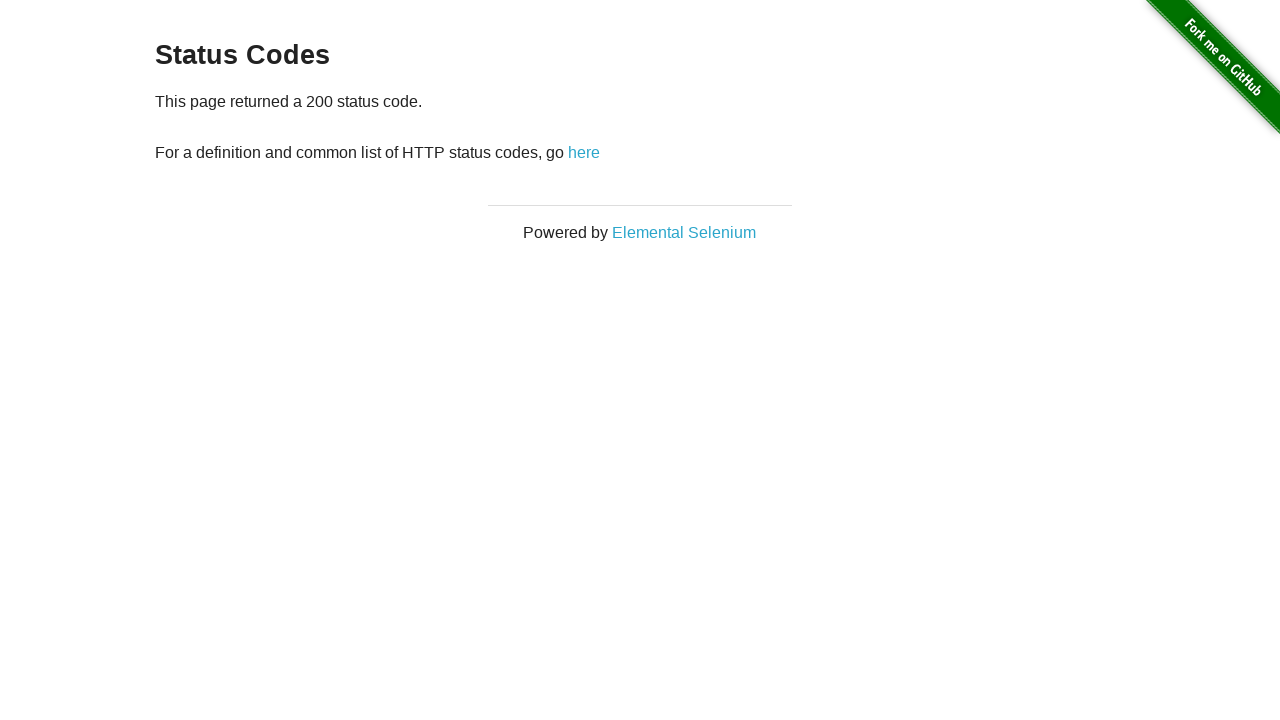